Searches for "pycon" on python.org website and verifies results are displayed

Starting URL: http://www.python.org

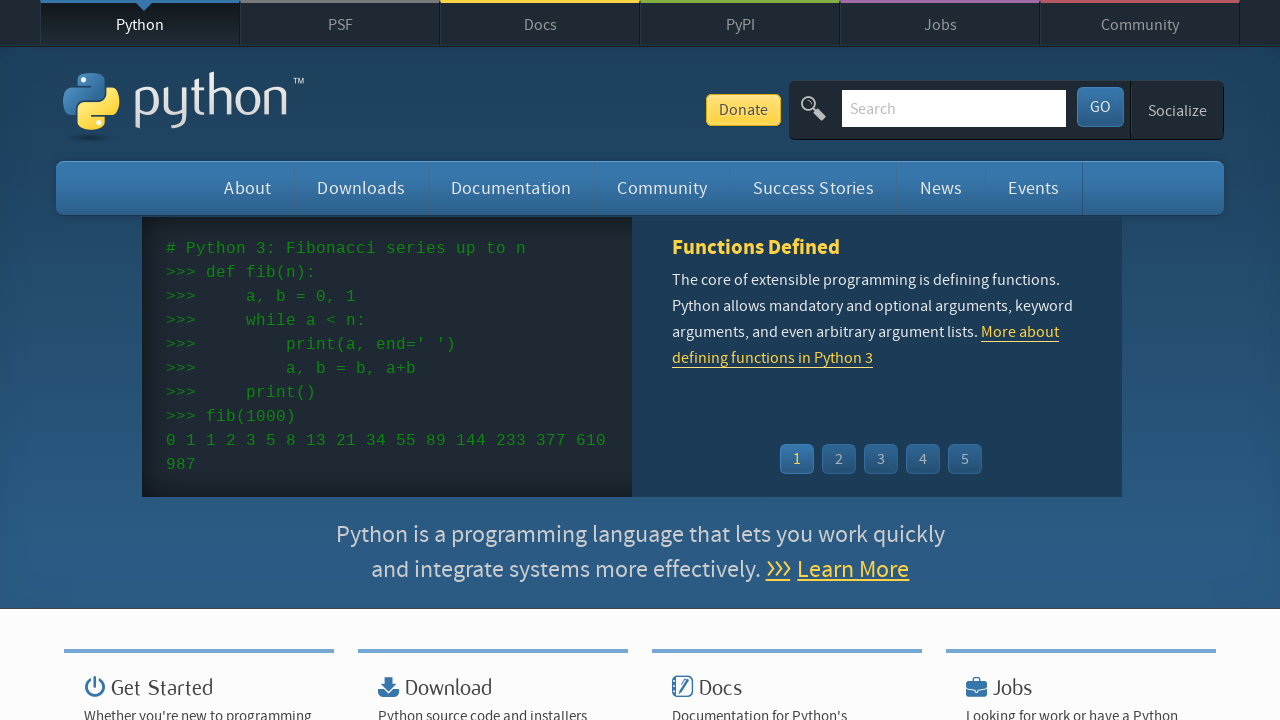

Verified 'Python' is in page title
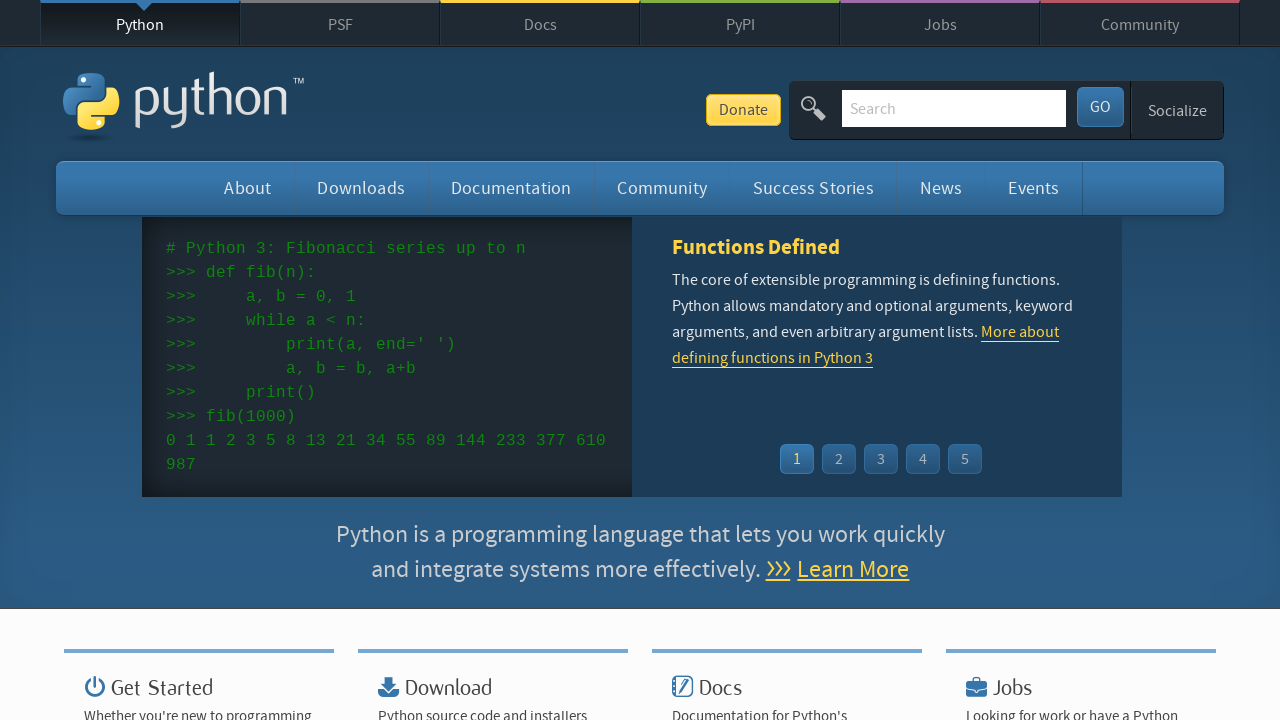

Located search input field
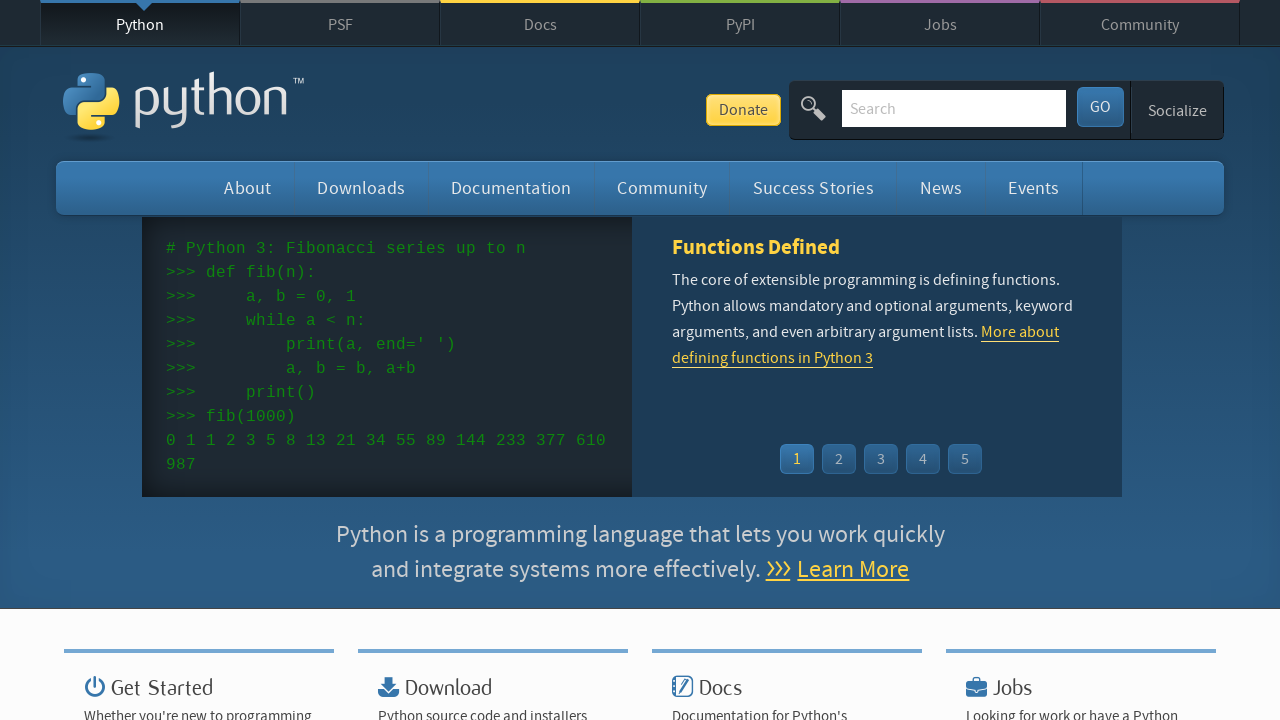

Cleared search input field on input[name='q']
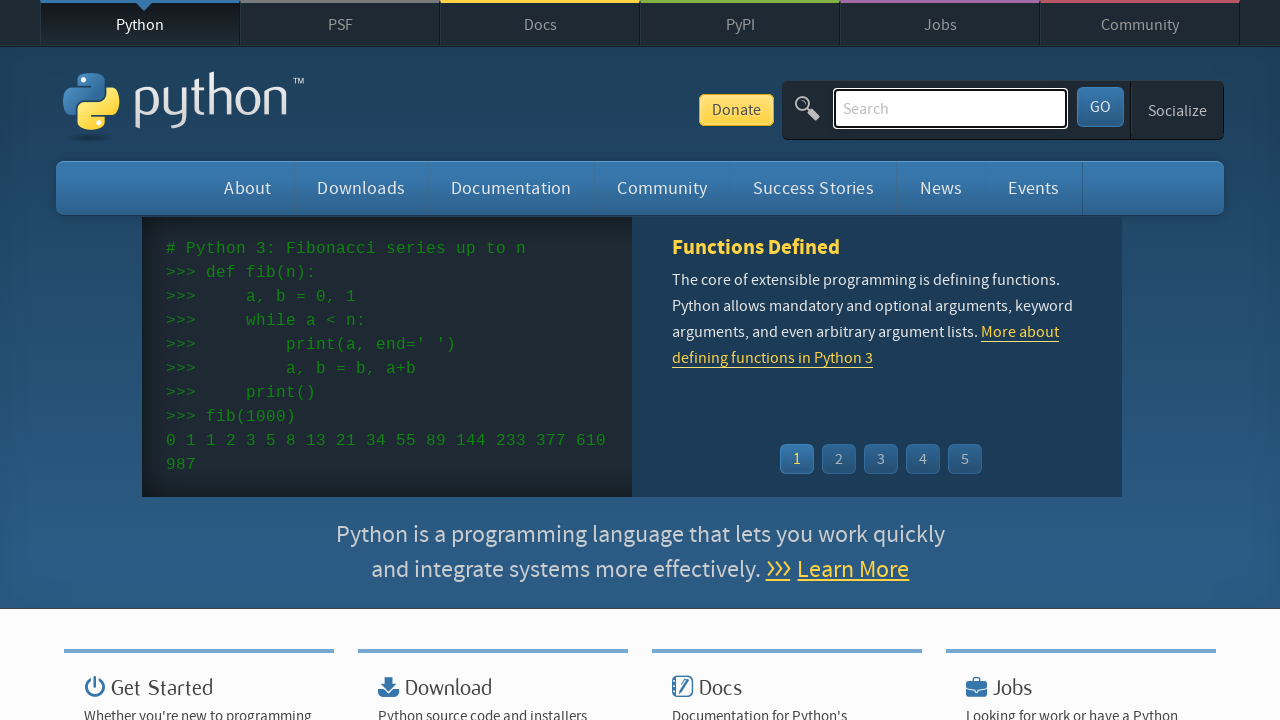

Filled search field with 'pycon' on input[name='q']
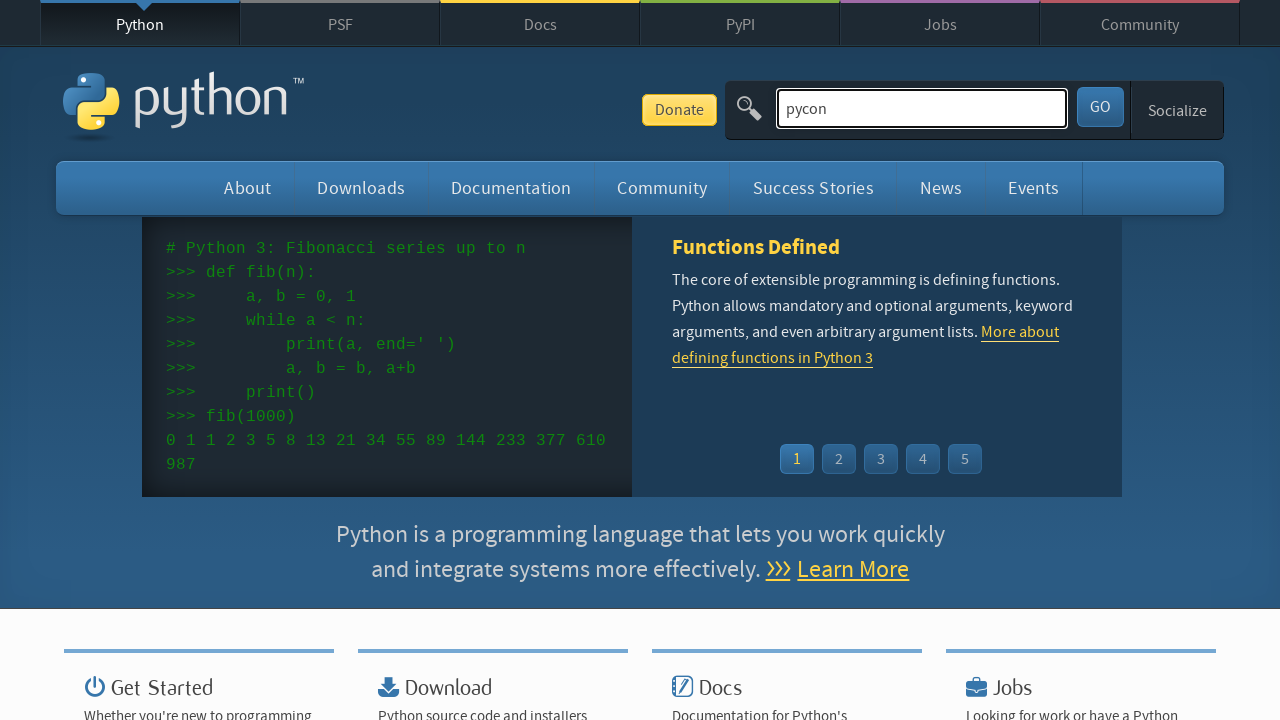

Pressed Enter to submit search query on input[name='q']
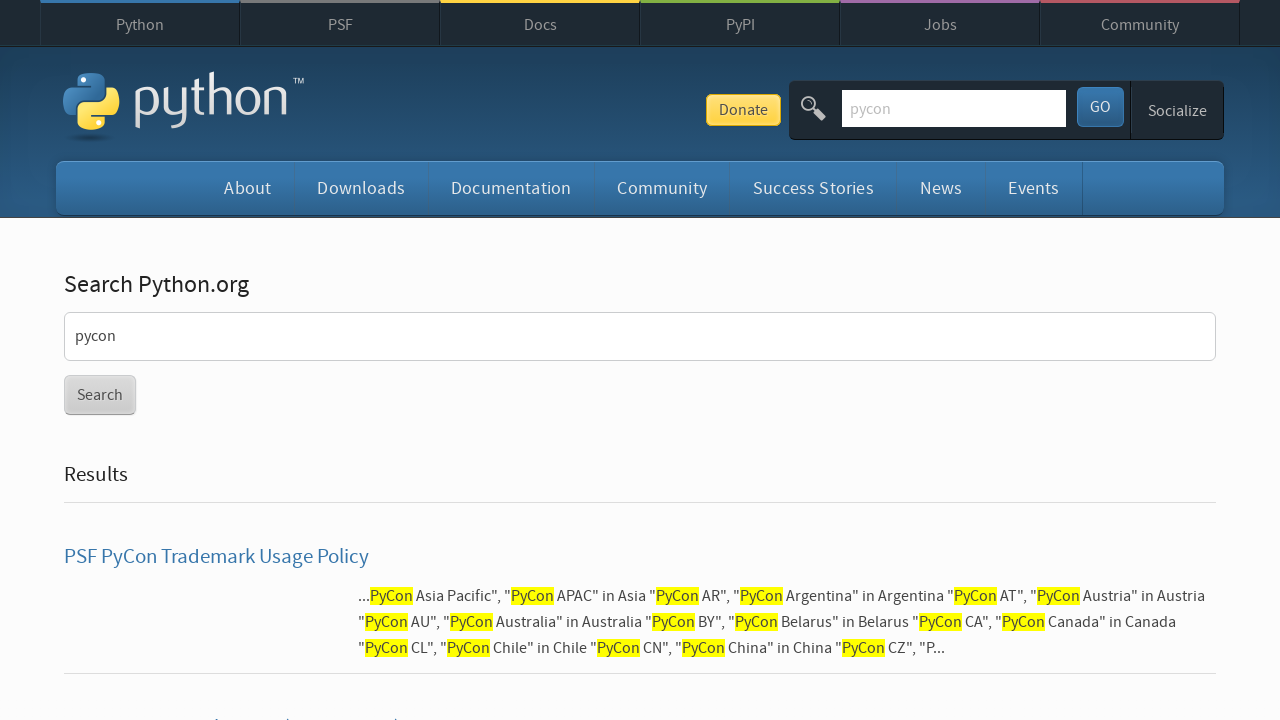

Search results page loaded (network idle)
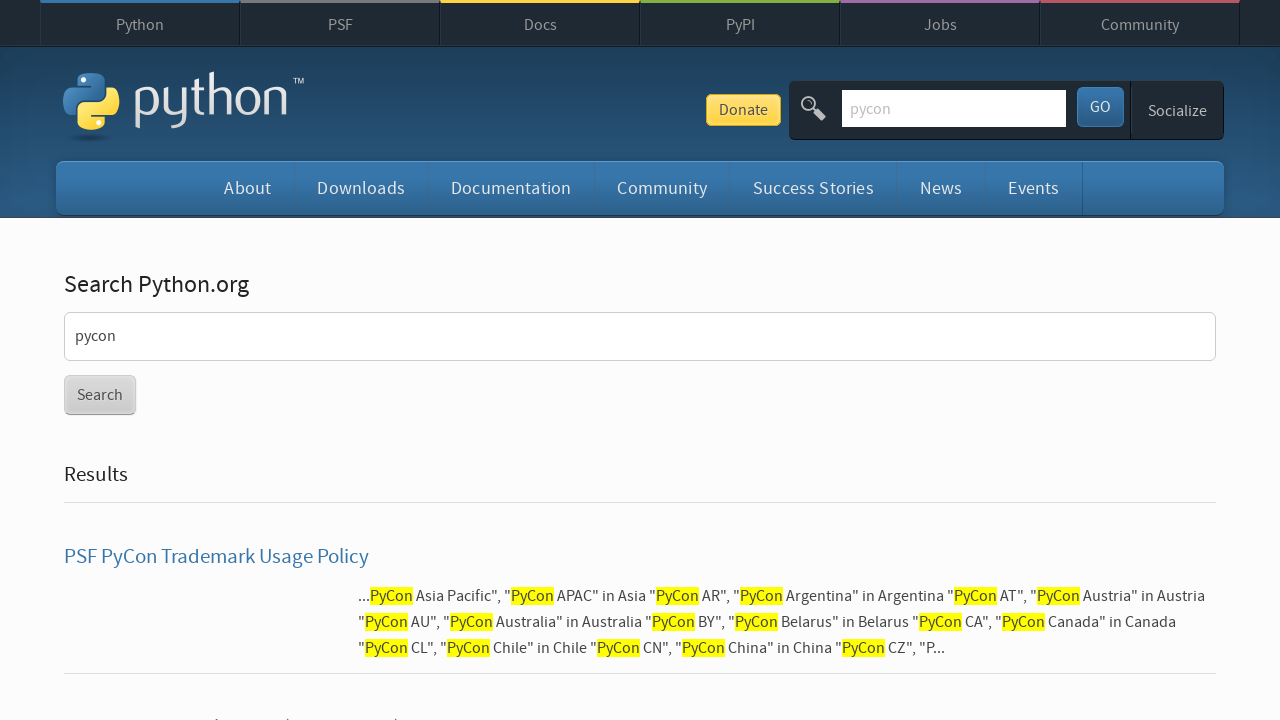

Verified search results are displayed (no 'No results found' message)
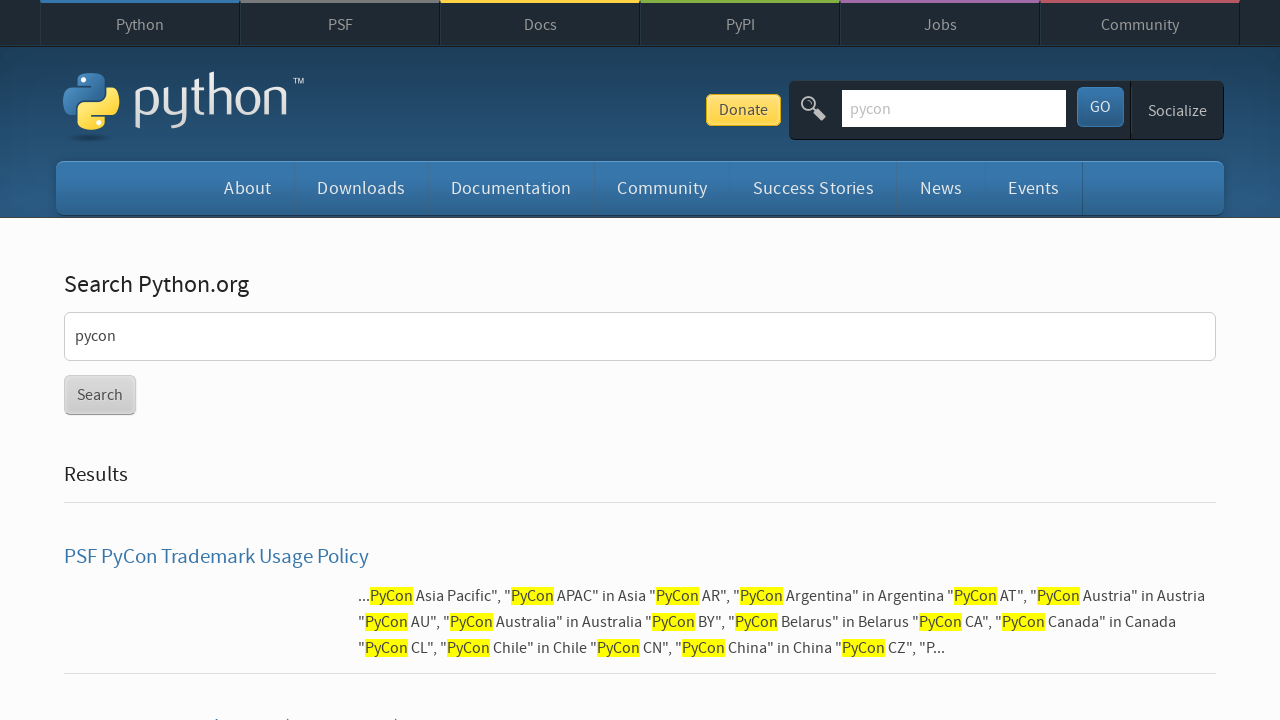

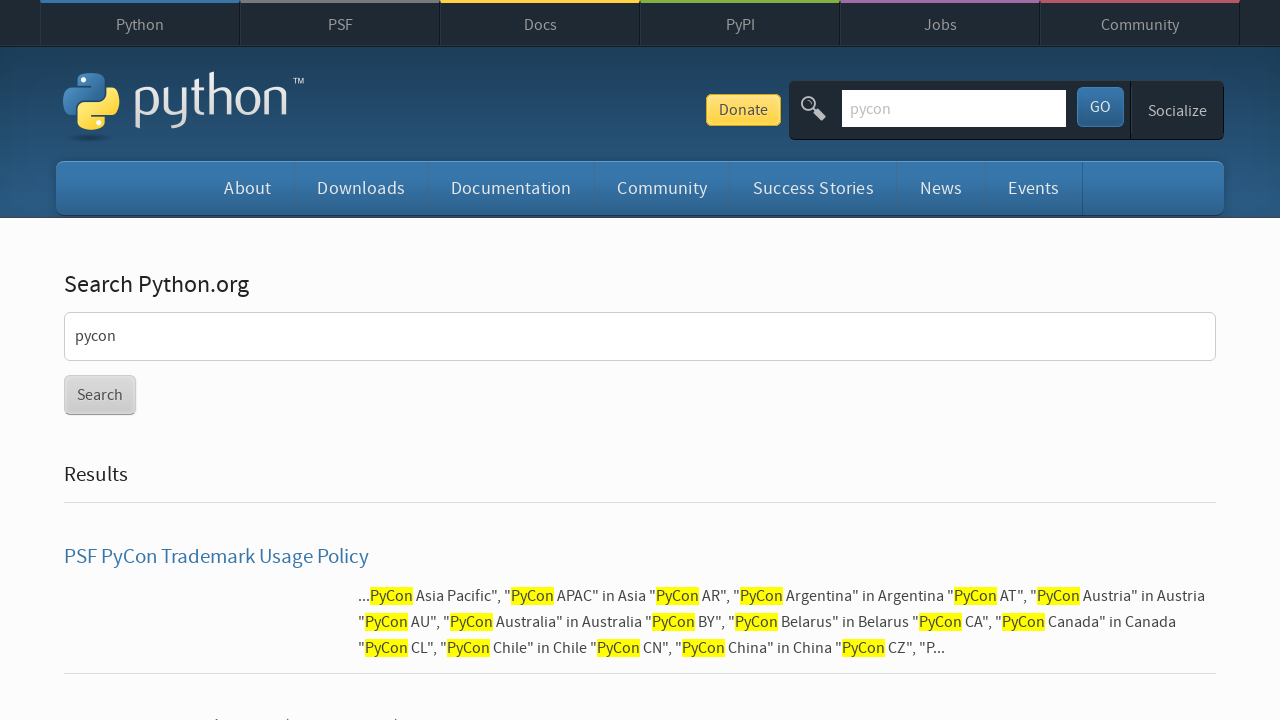